Tests CodeMirror editor by iterating through code lines using nth-of-type selector and scrolling each into view

Starting URL: https://codemirror.net/demo/simplemode.html

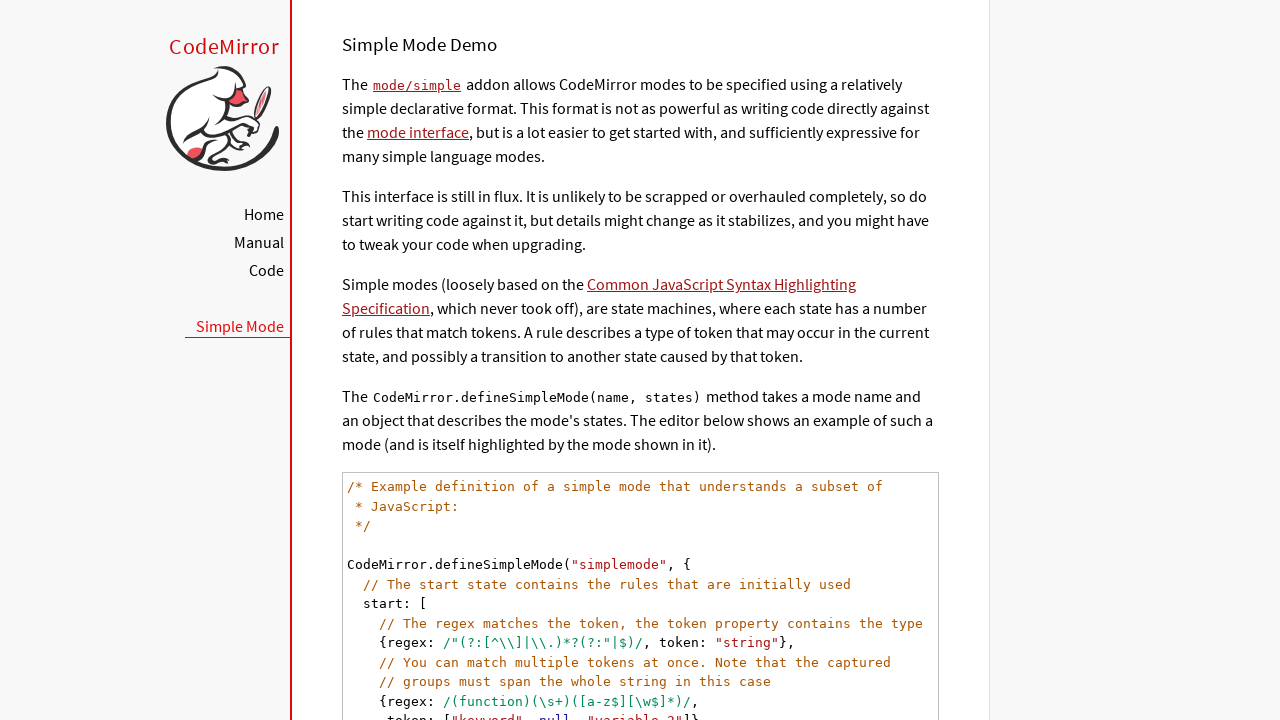

CodeMirror editor loaded and code element found
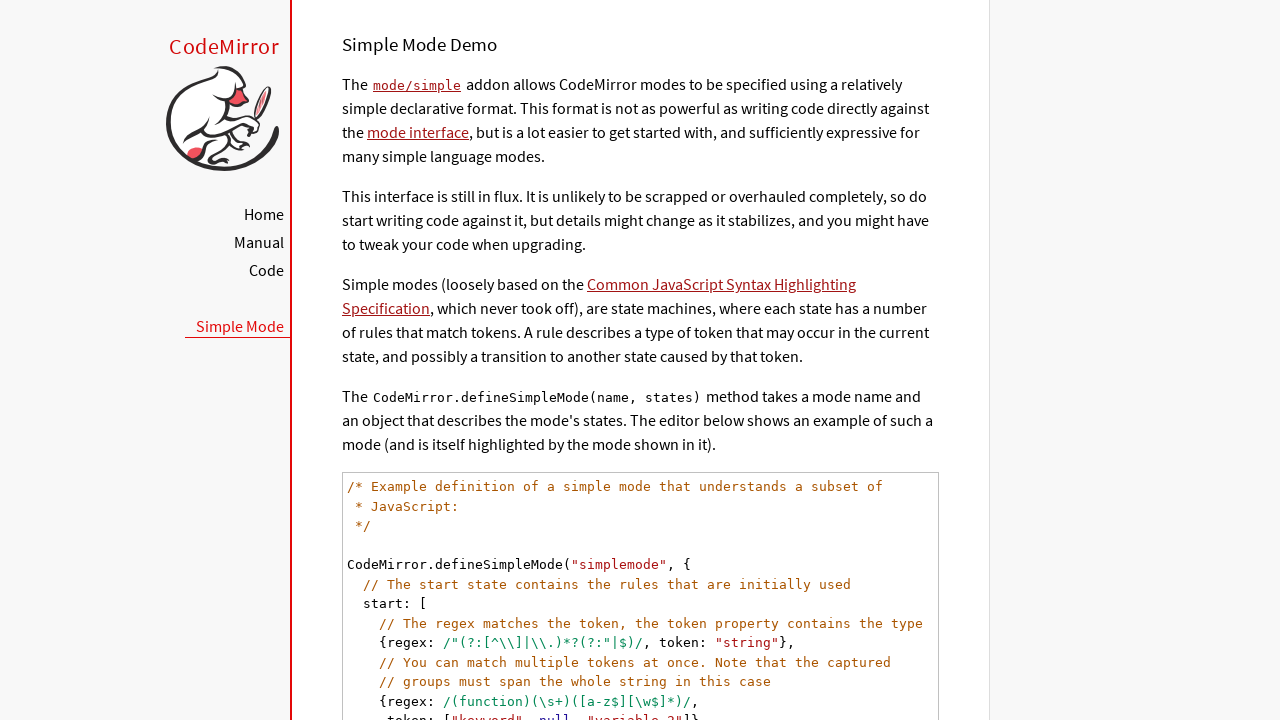

Scrolled code line 1 into view
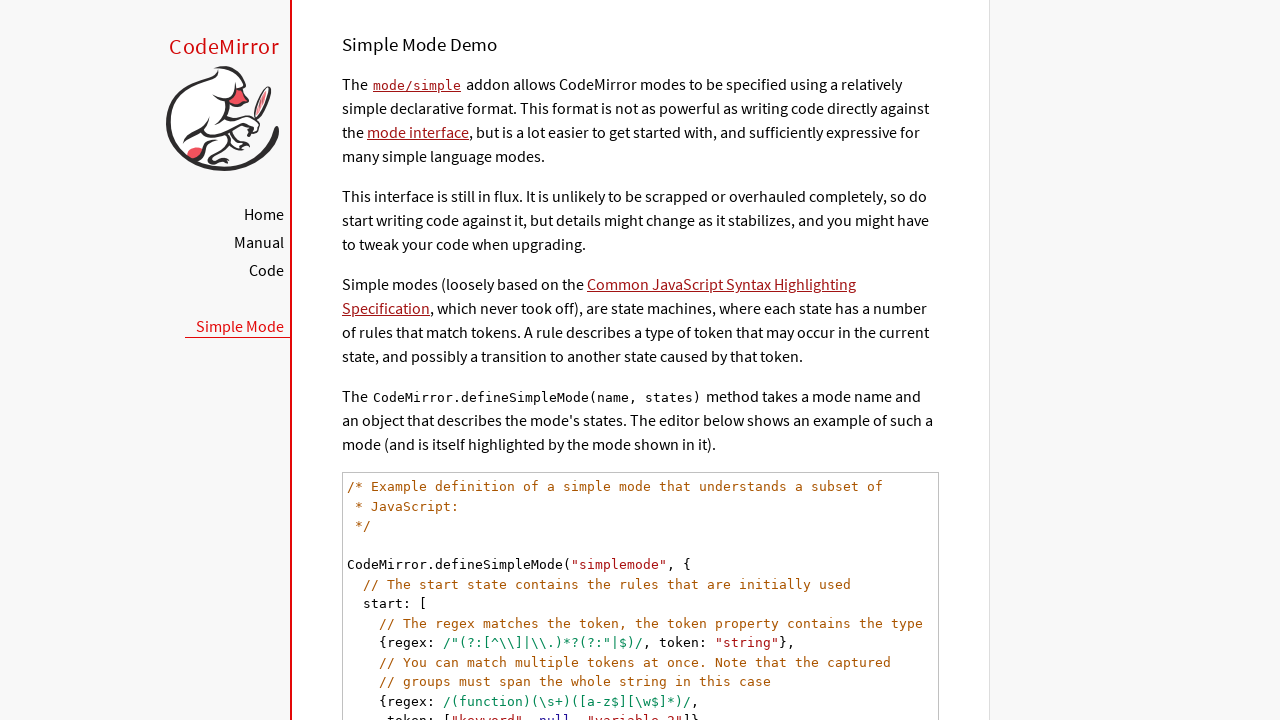

Scrolled code line 2 into view
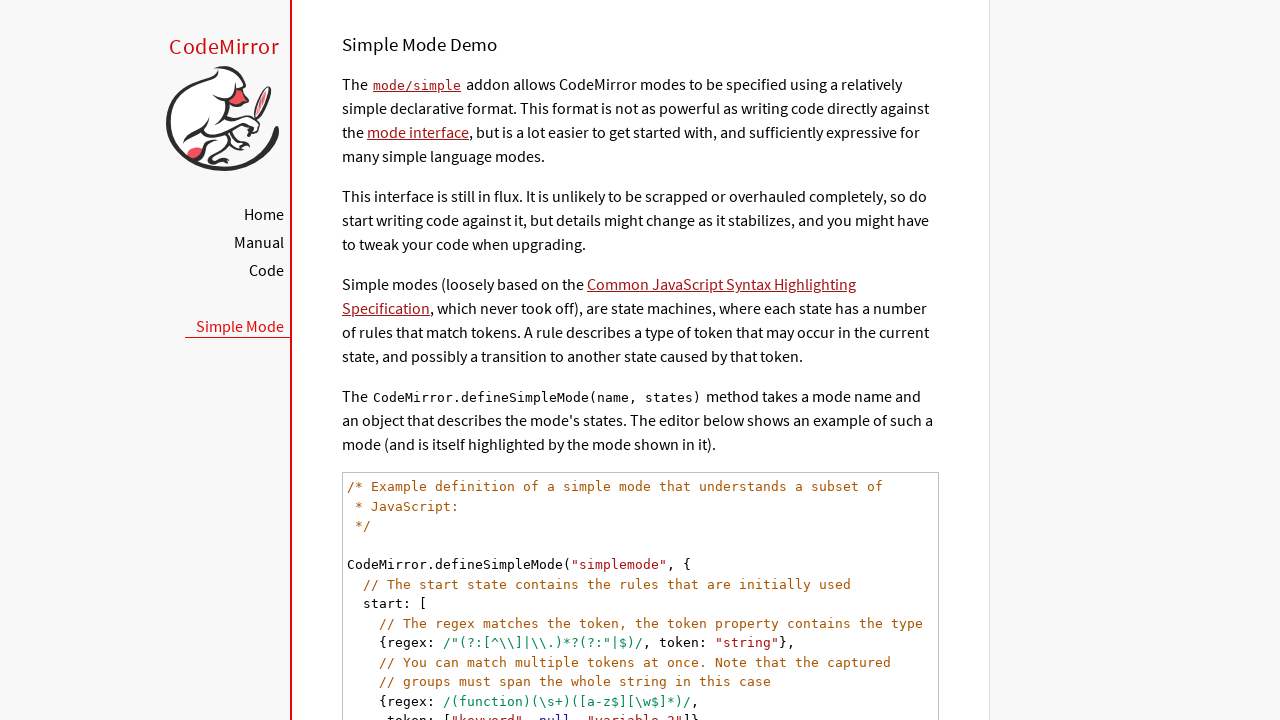

Scrolled code line 3 into view
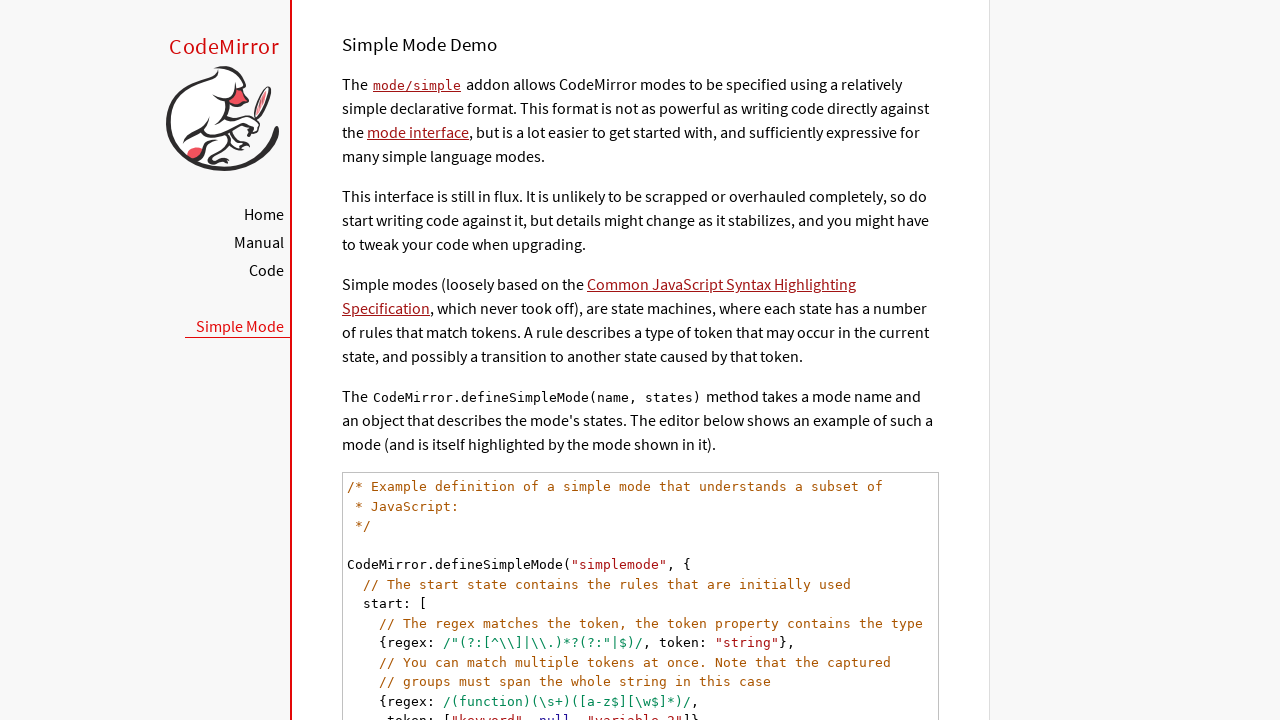

Scrolled code line 4 into view
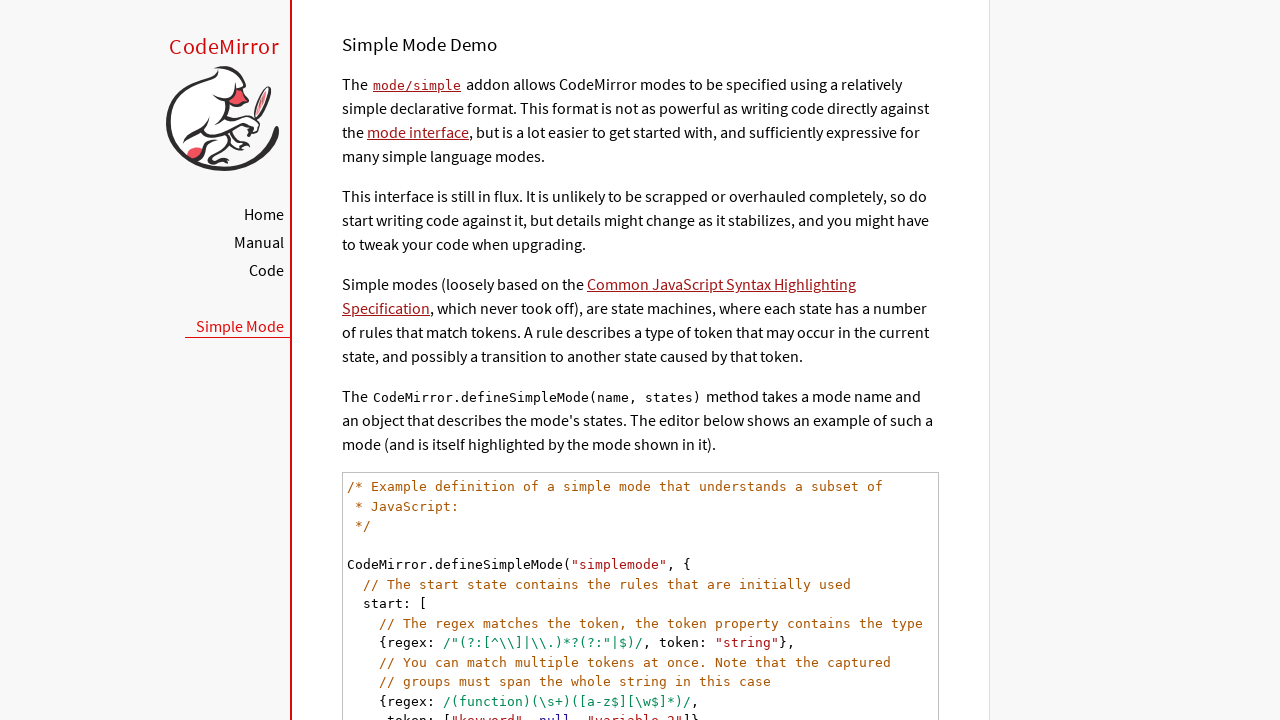

Scrolled code line 5 into view
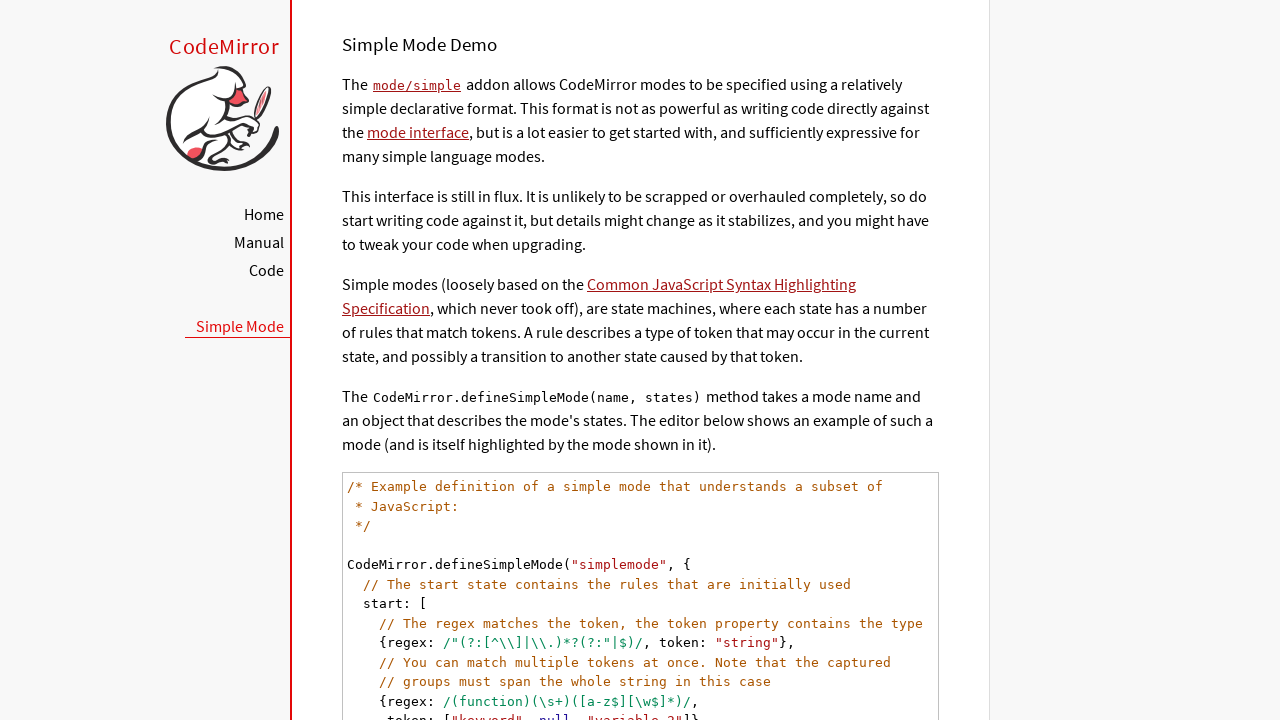

Scrolled code line 6 into view
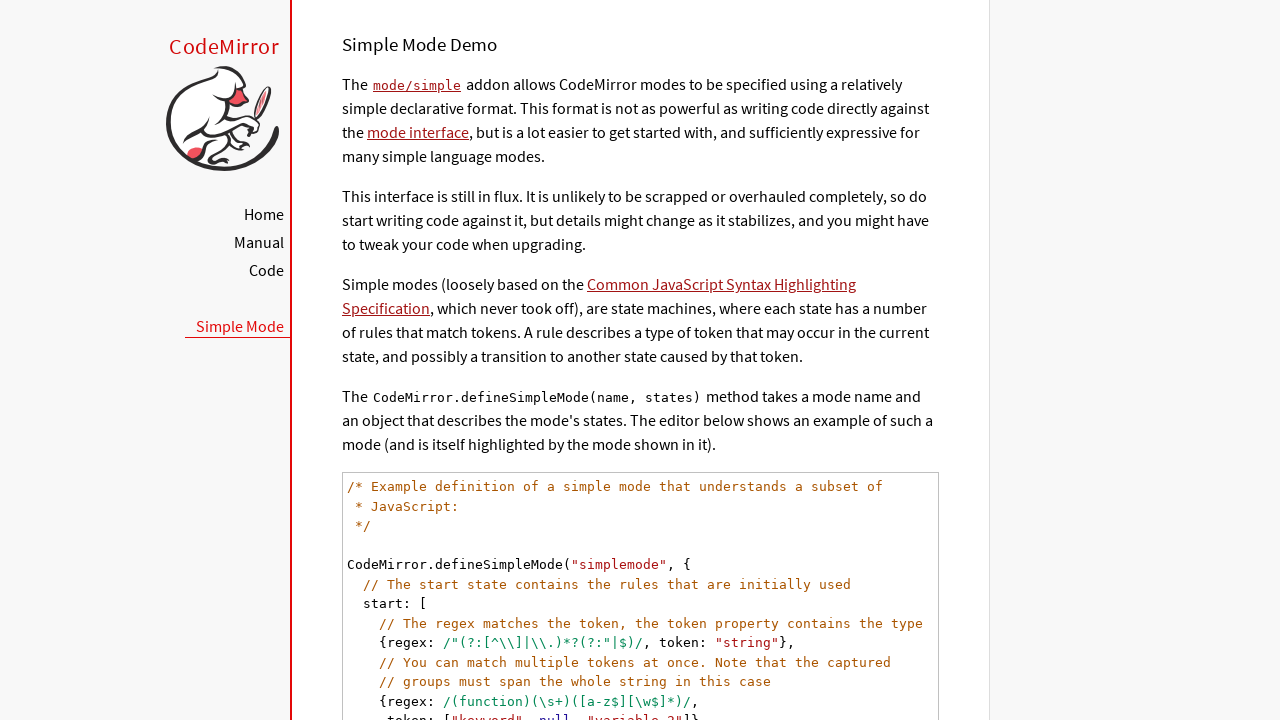

Scrolled code line 7 into view
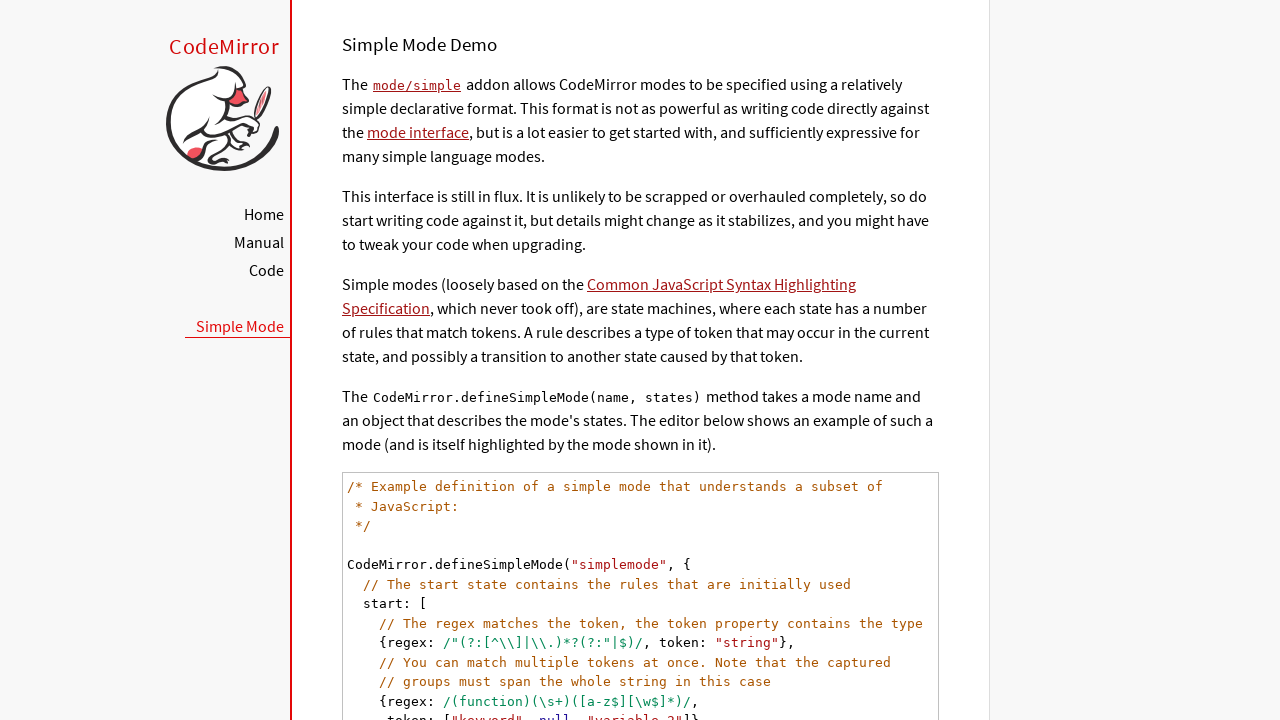

Scrolled code line 8 into view
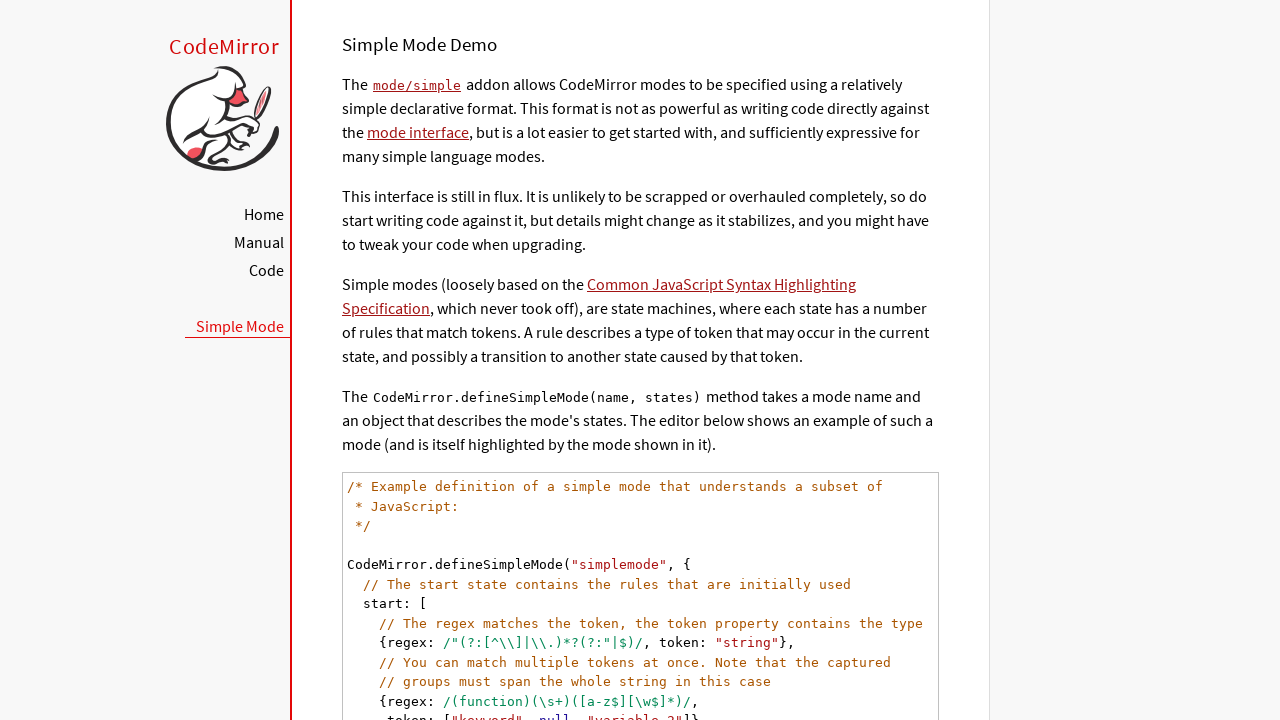

Scrolled code line 9 into view
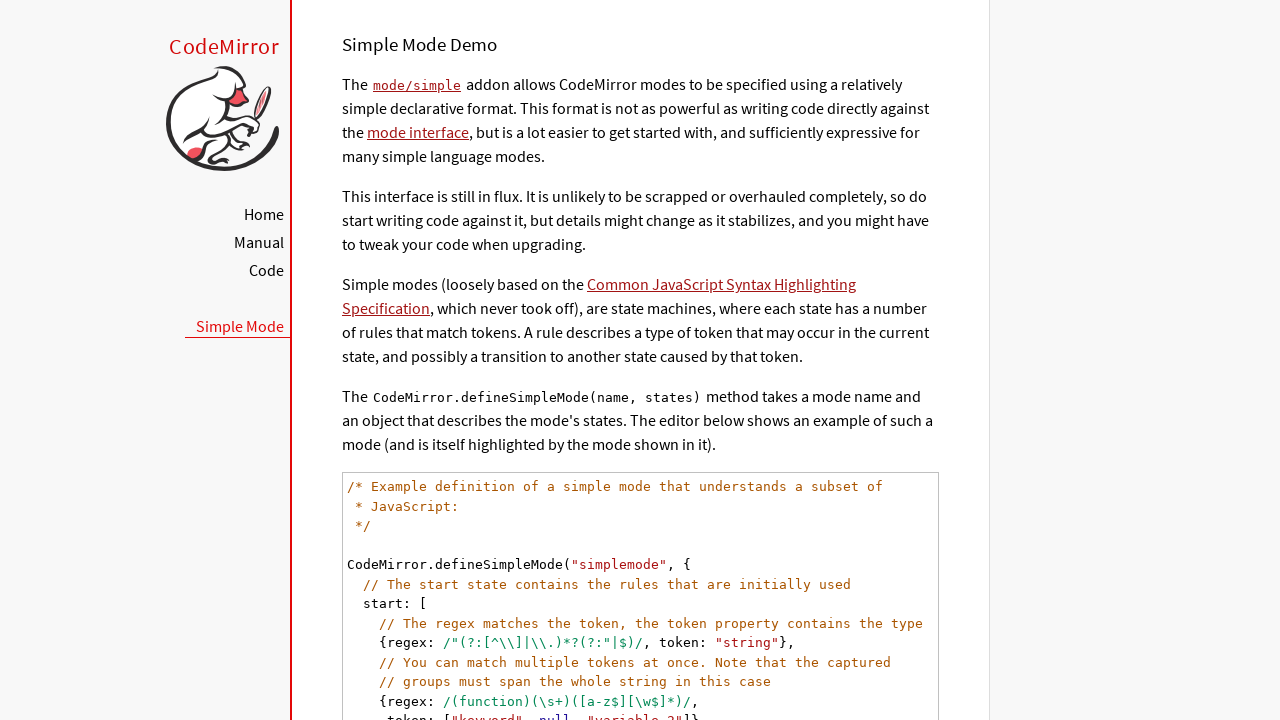

Scrolled code line 10 into view
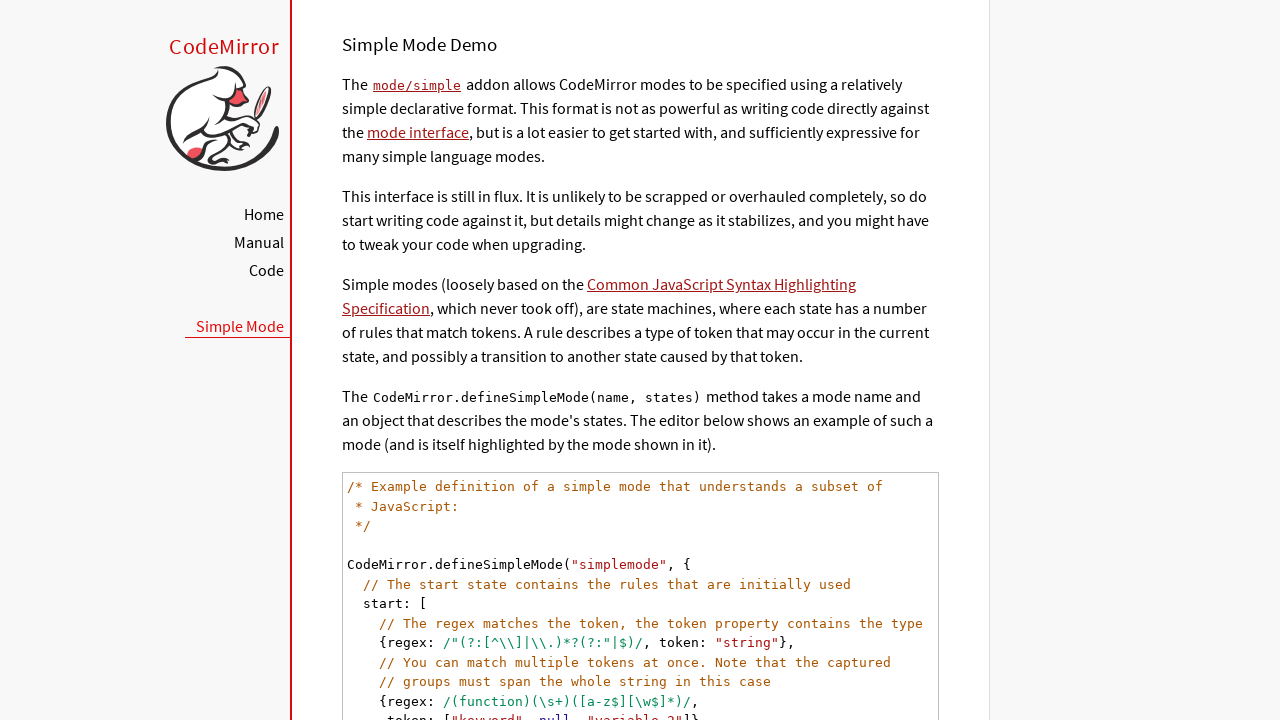

Scrolled code line 11 into view
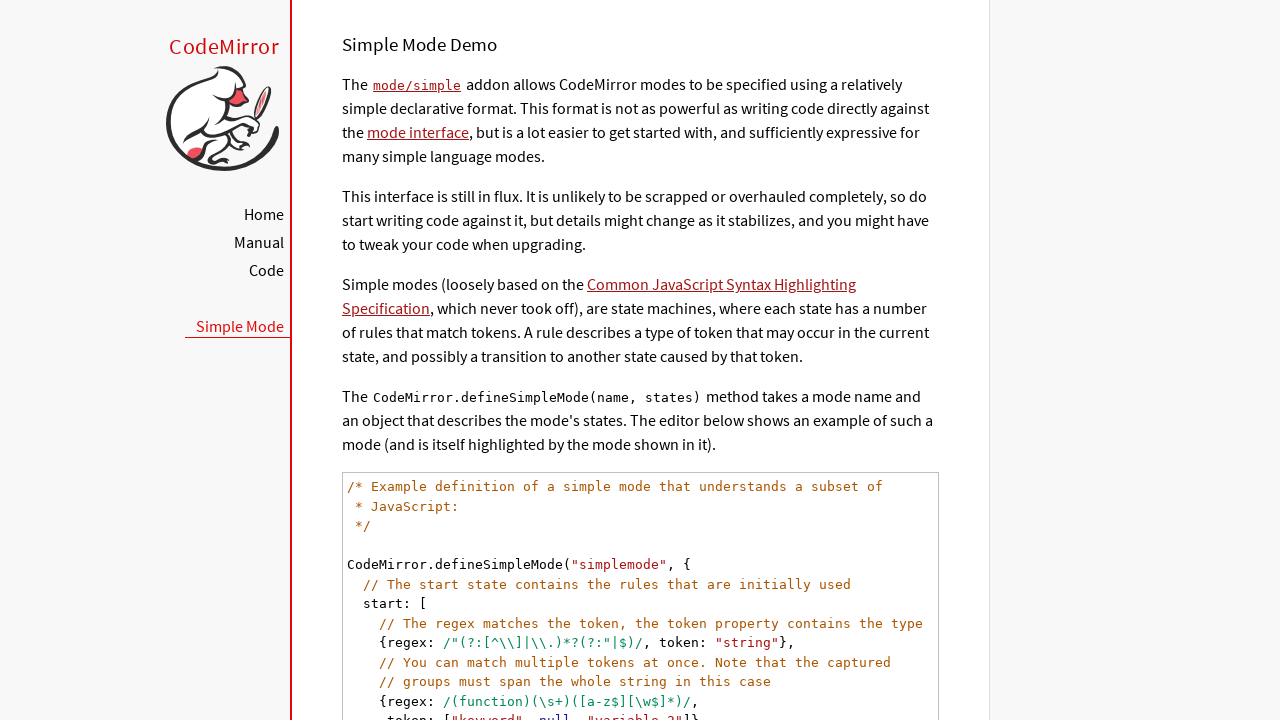

Scrolled code line 12 into view
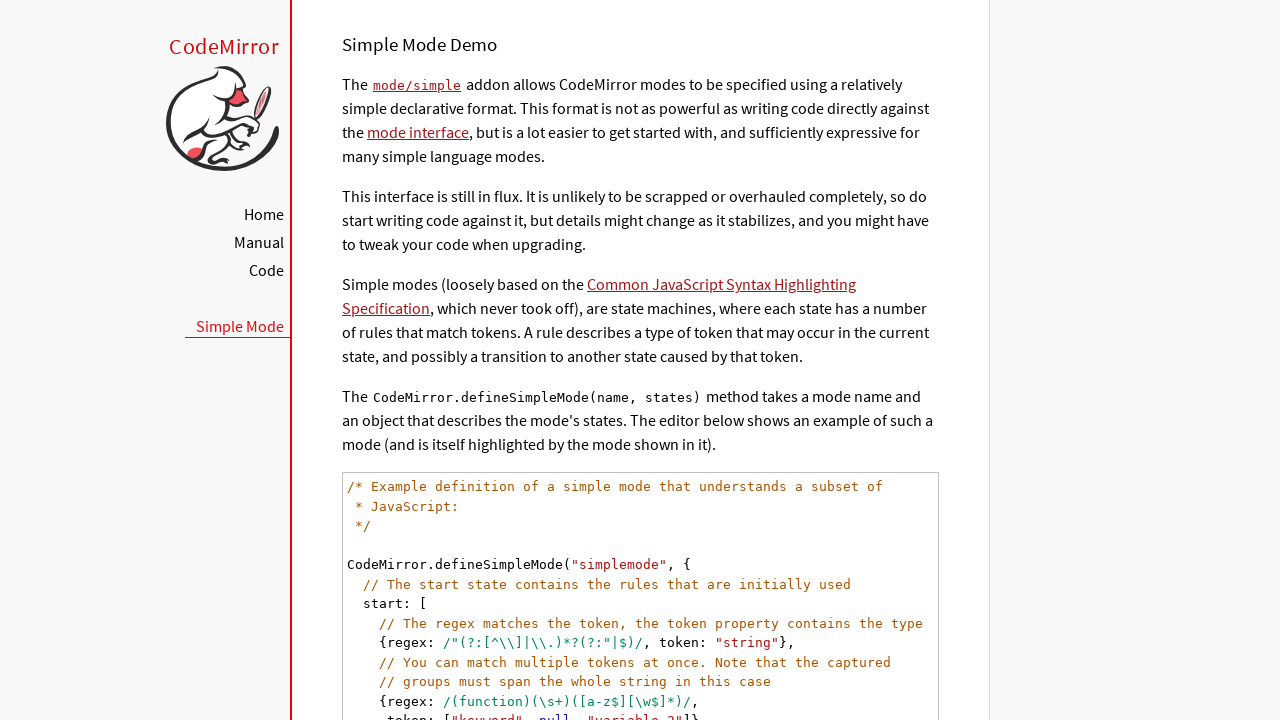

Scrolled code line 13 into view
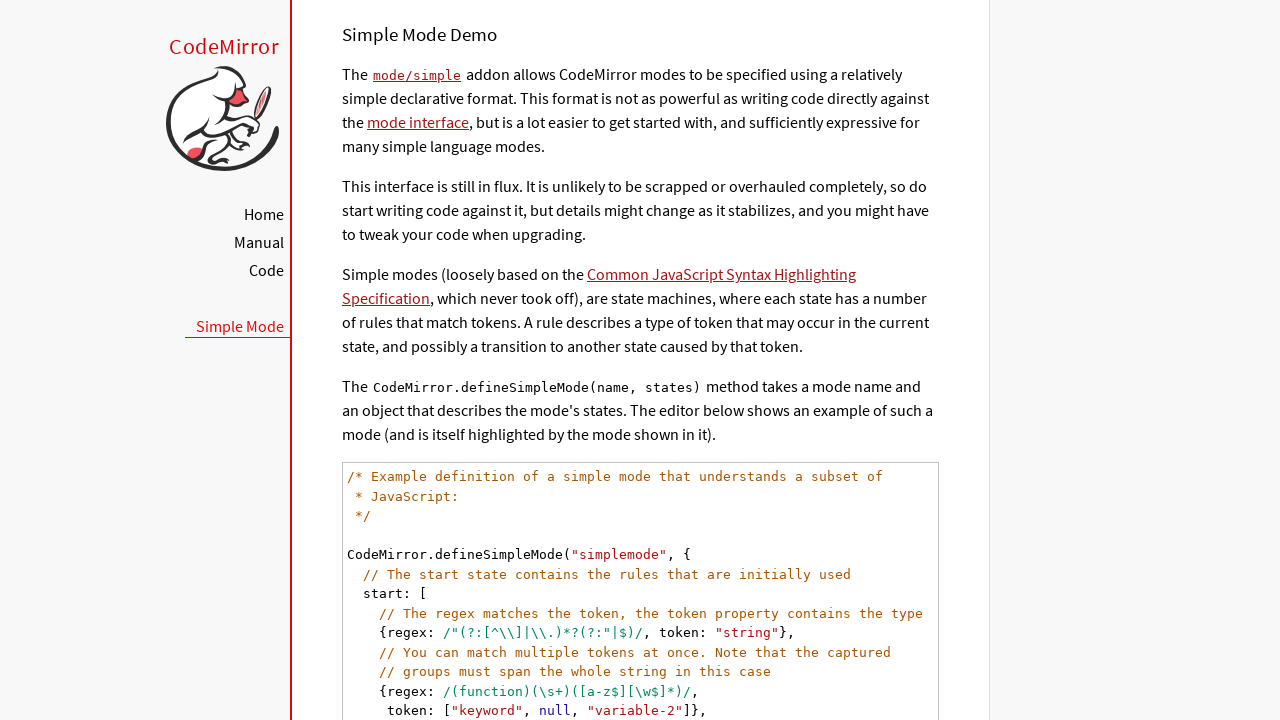

Scrolled code line 14 into view
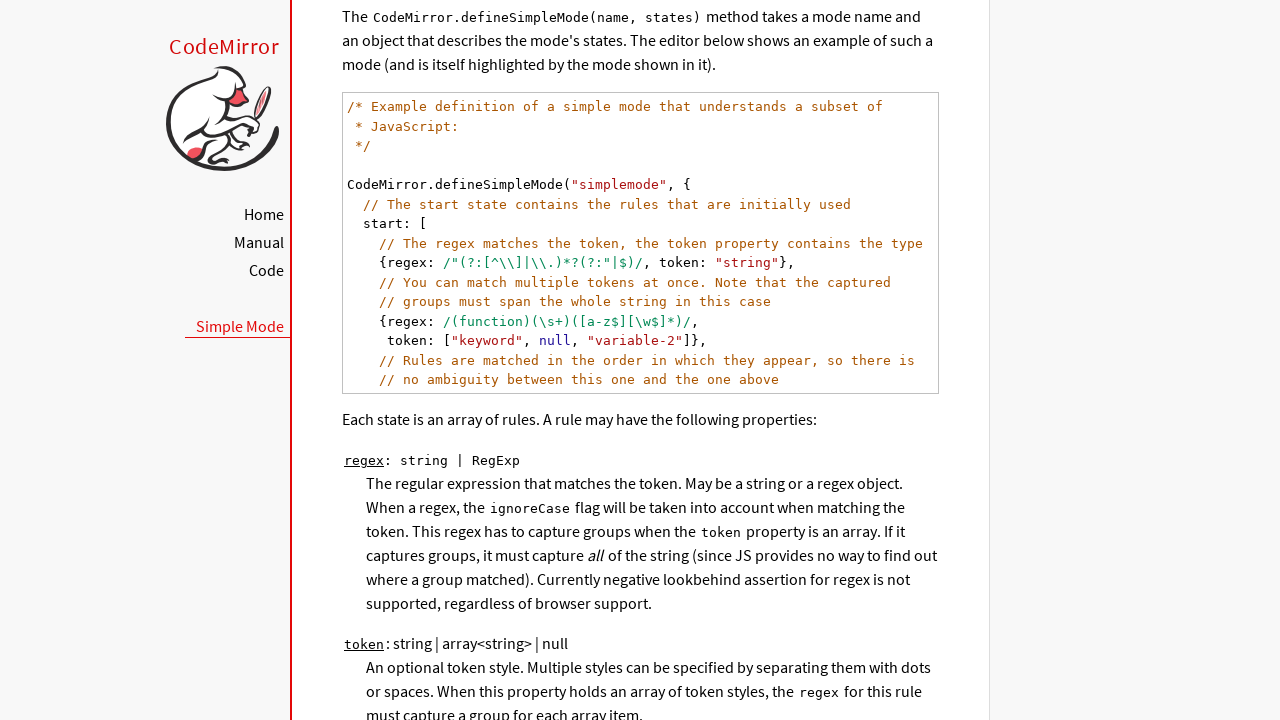

Scrolled code line 15 into view
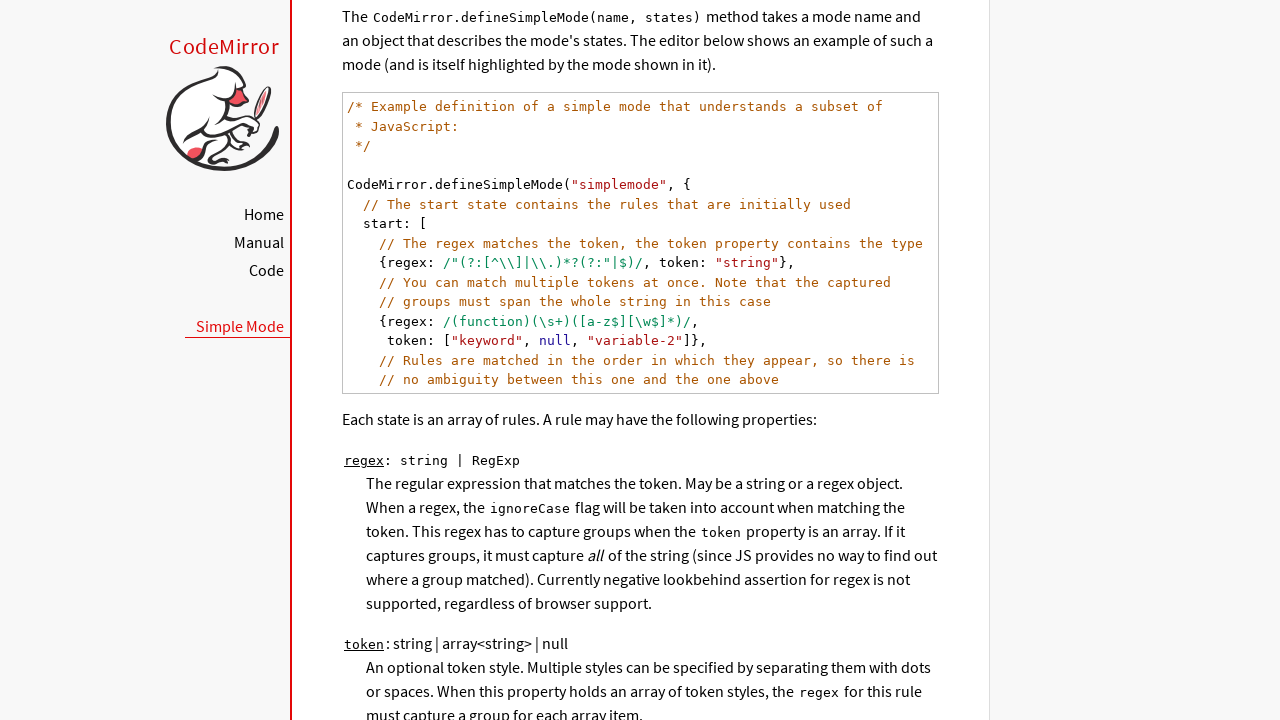

Scrolled code line 16 into view
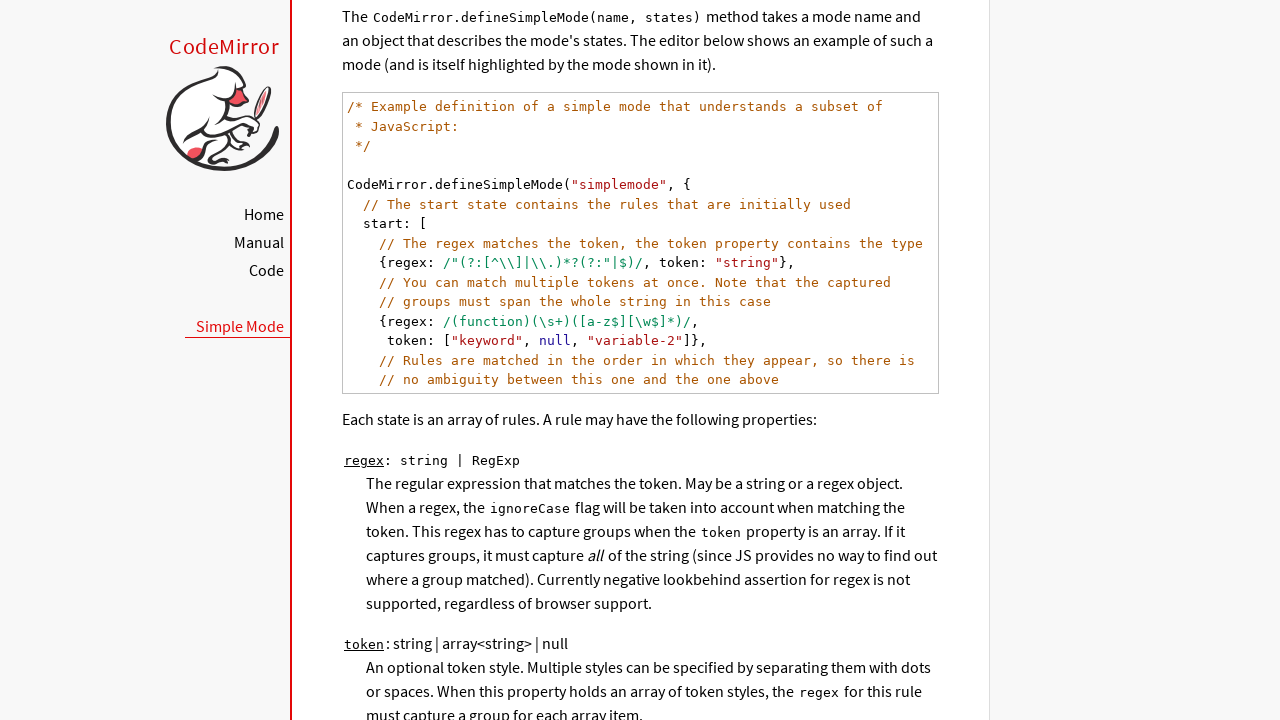

Scrolled code line 17 into view
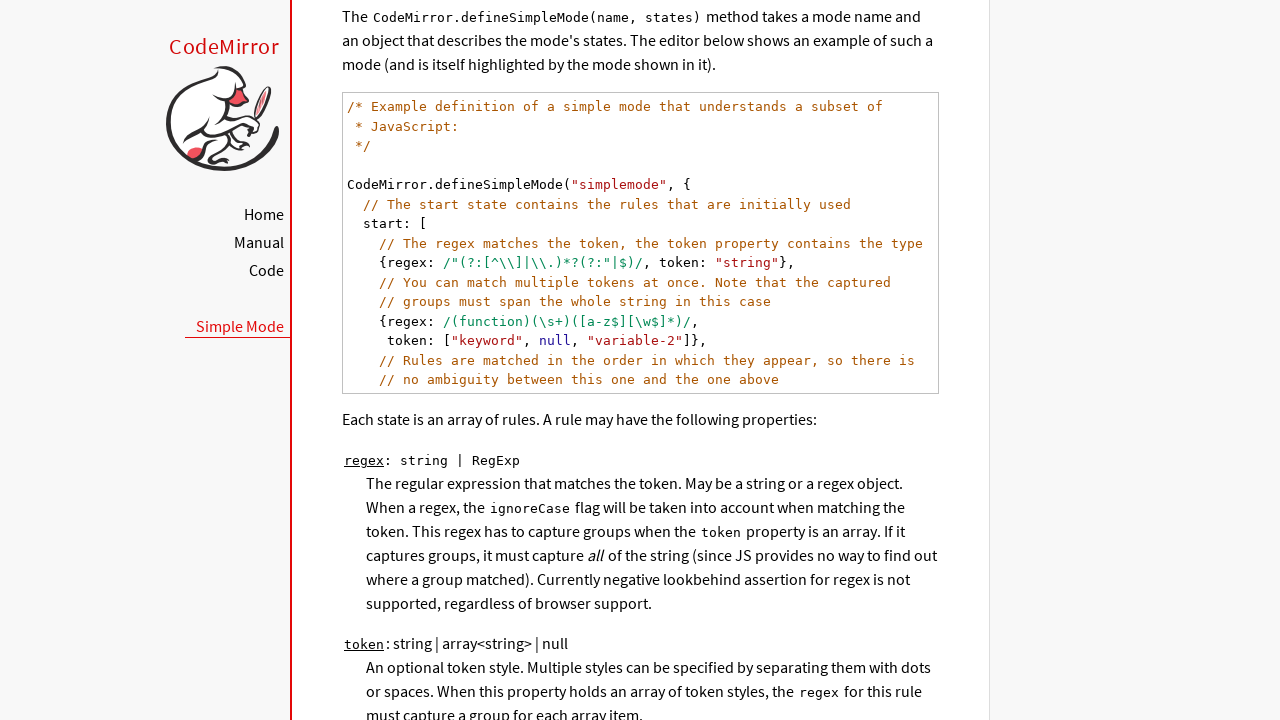

Scrolled code line 18 into view
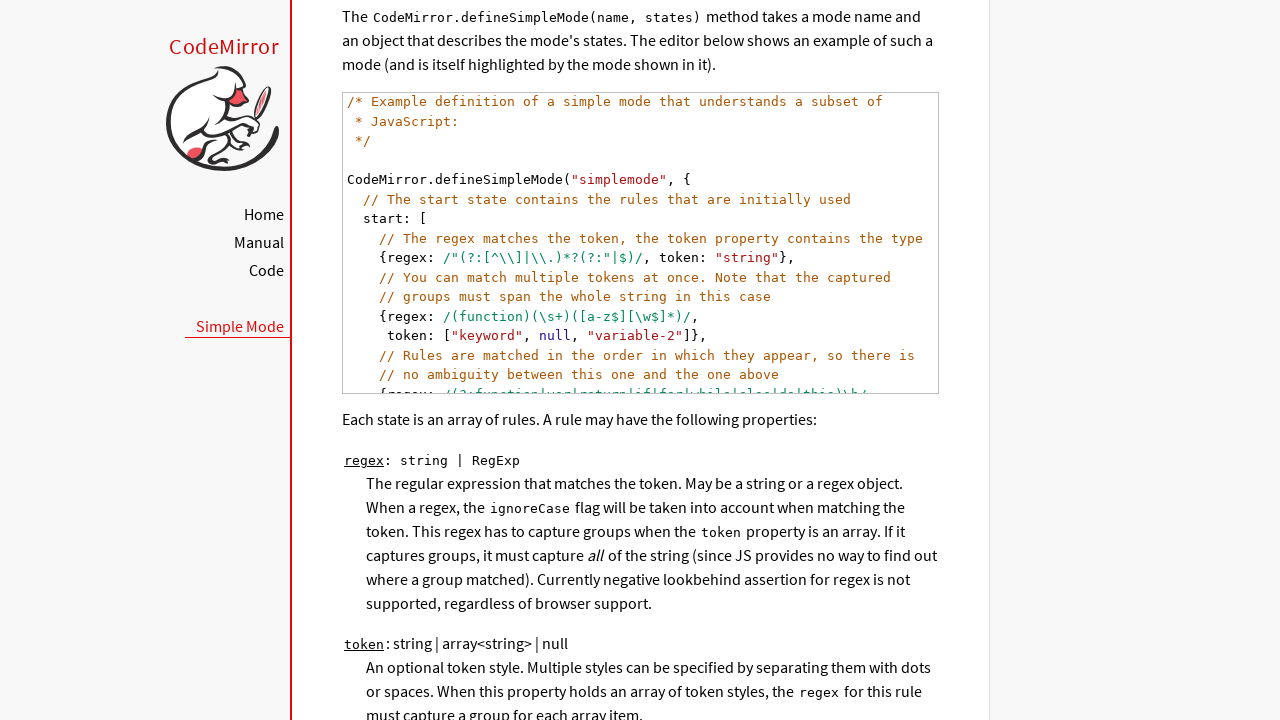

Scrolled code line 19 into view
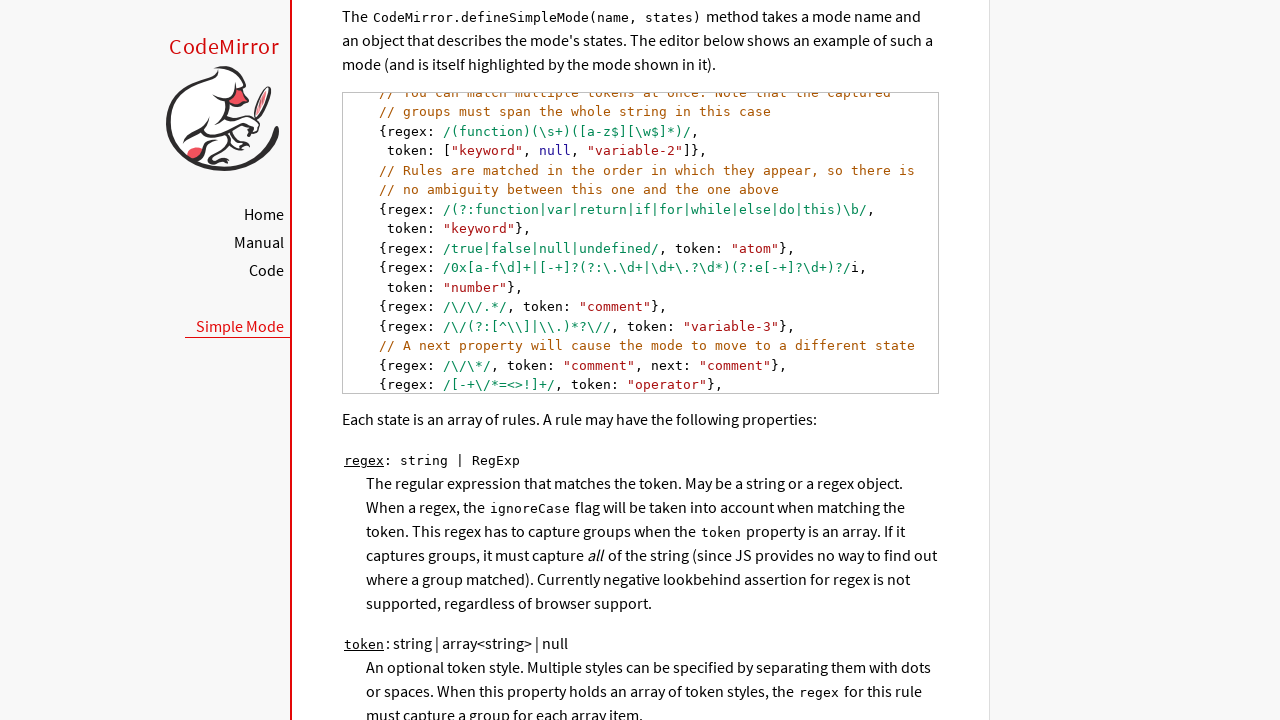

Scrolled code line 20 into view
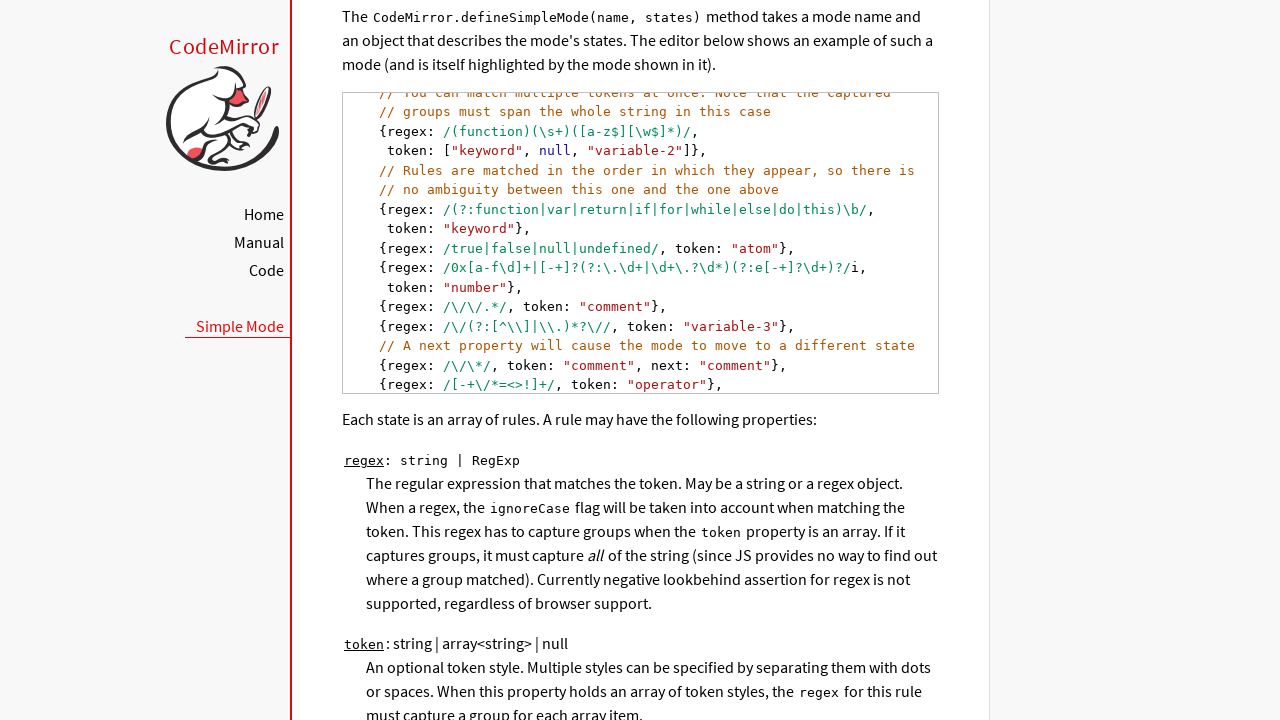

Scrolled code line 21 into view
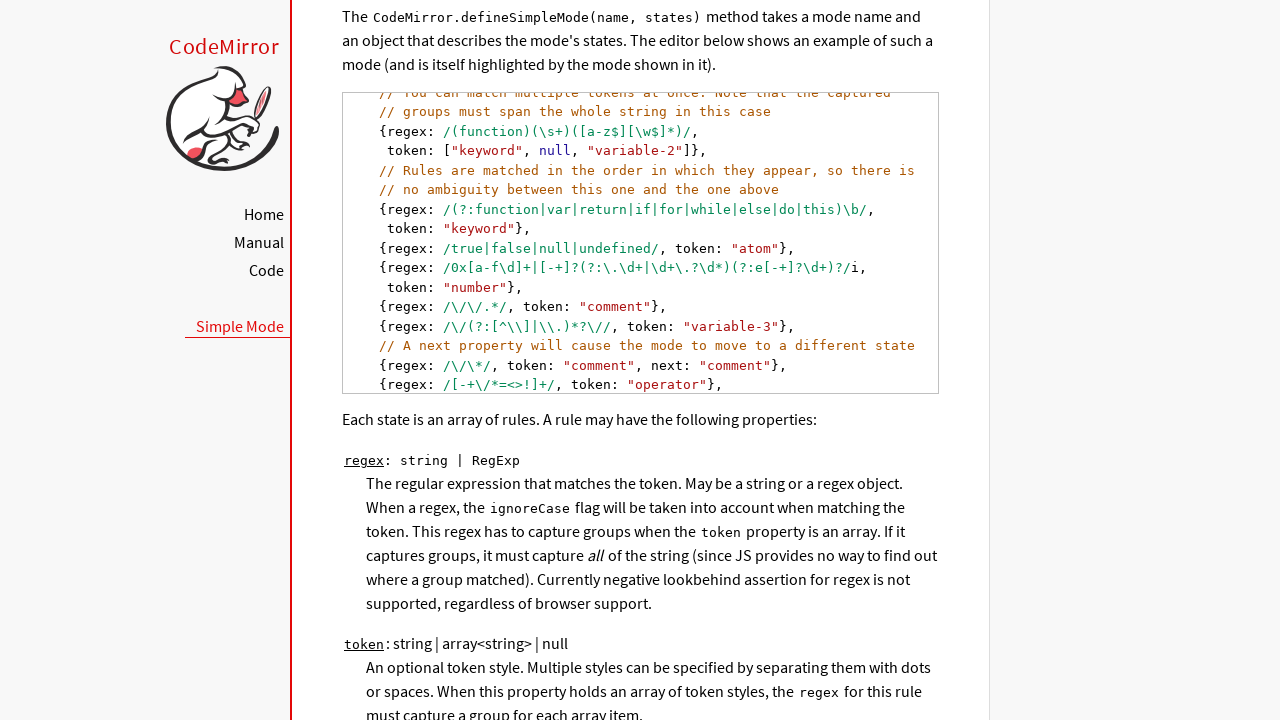

Scrolled code line 22 into view
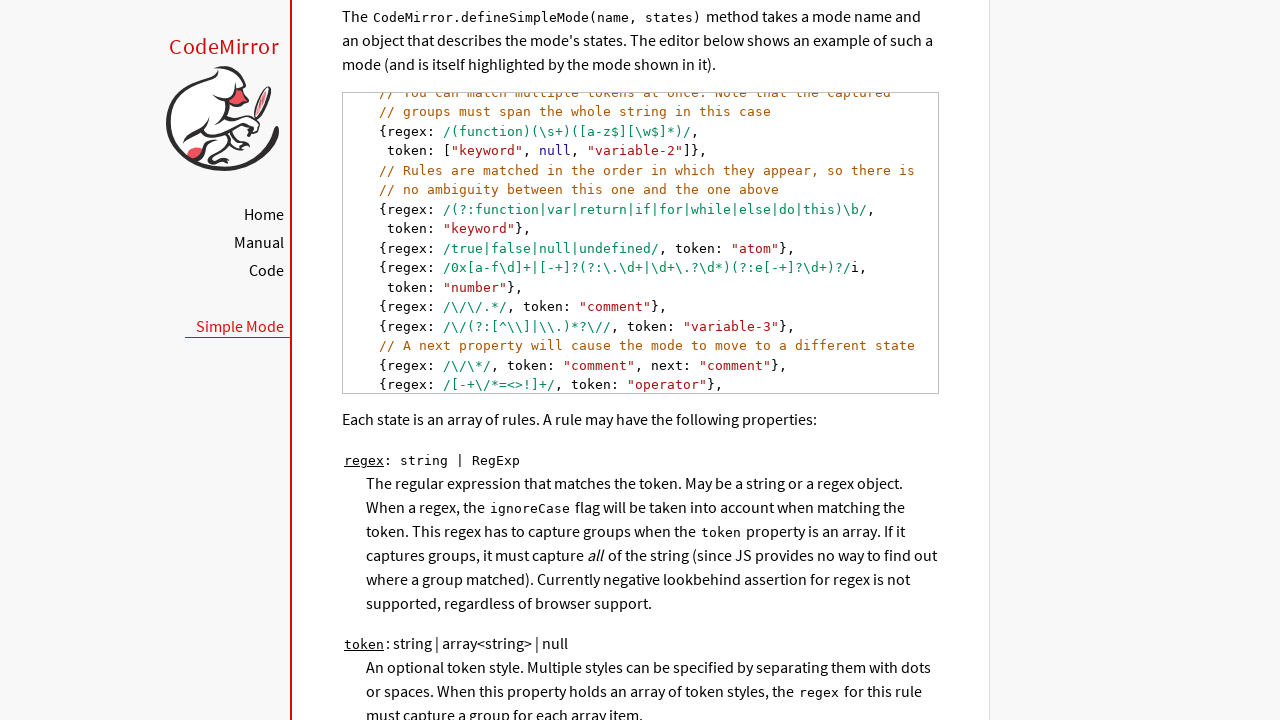

Scrolled code line 23 into view
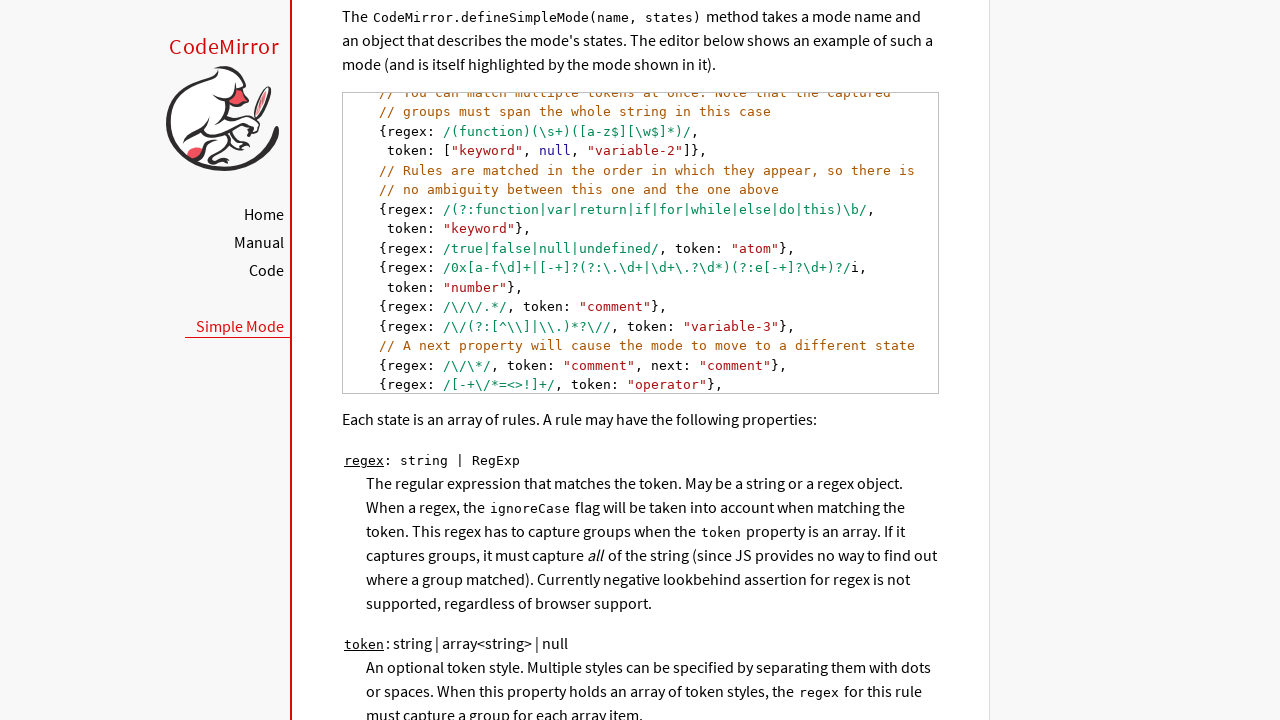

Scrolled code line 24 into view
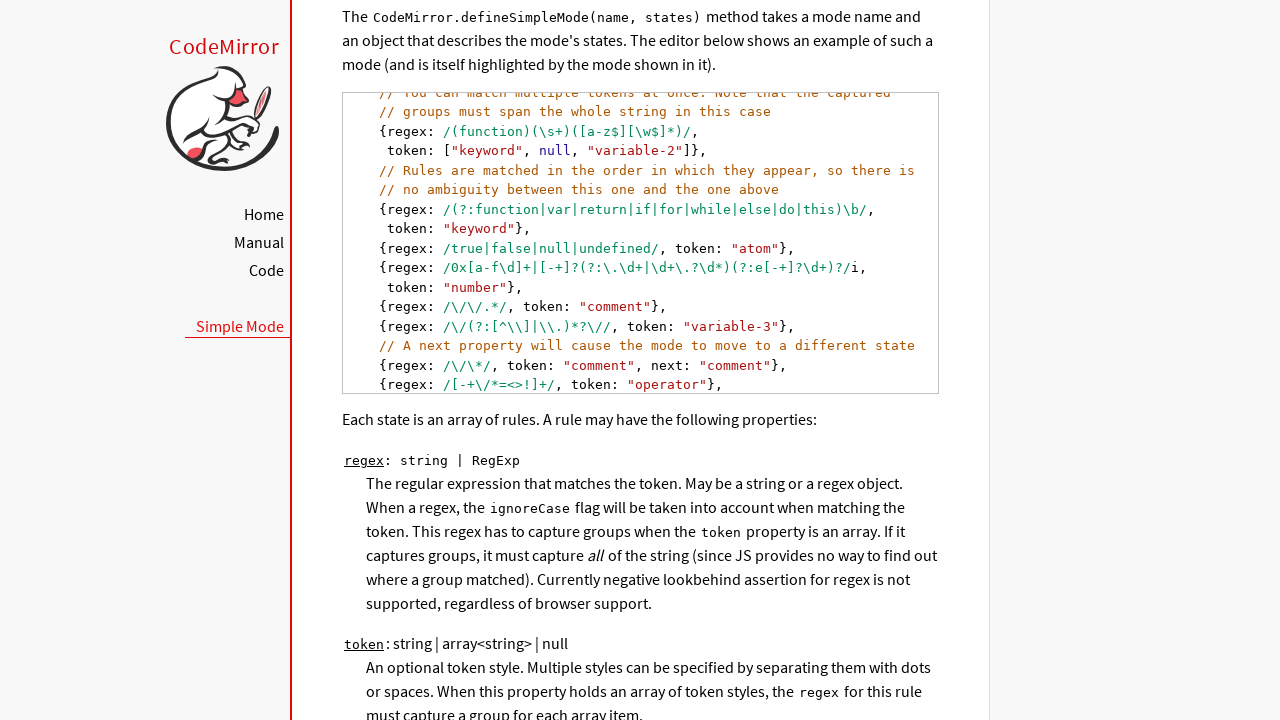

Scrolled code line 25 into view
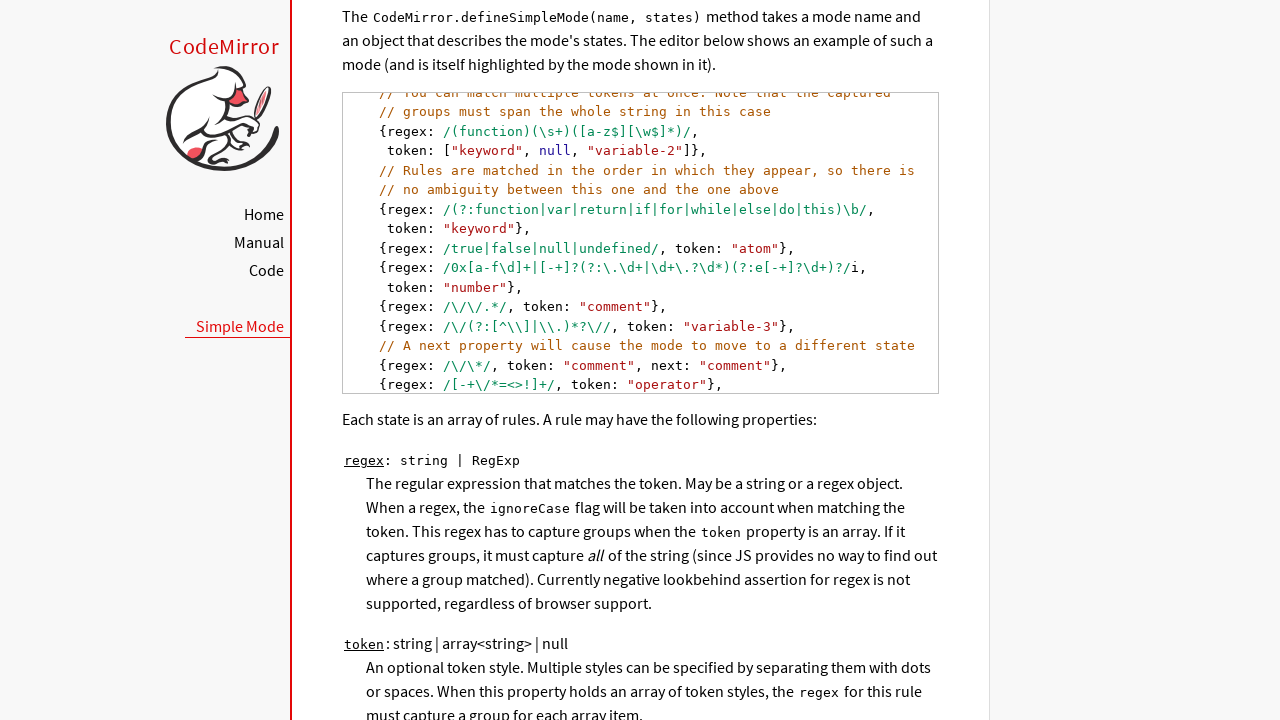

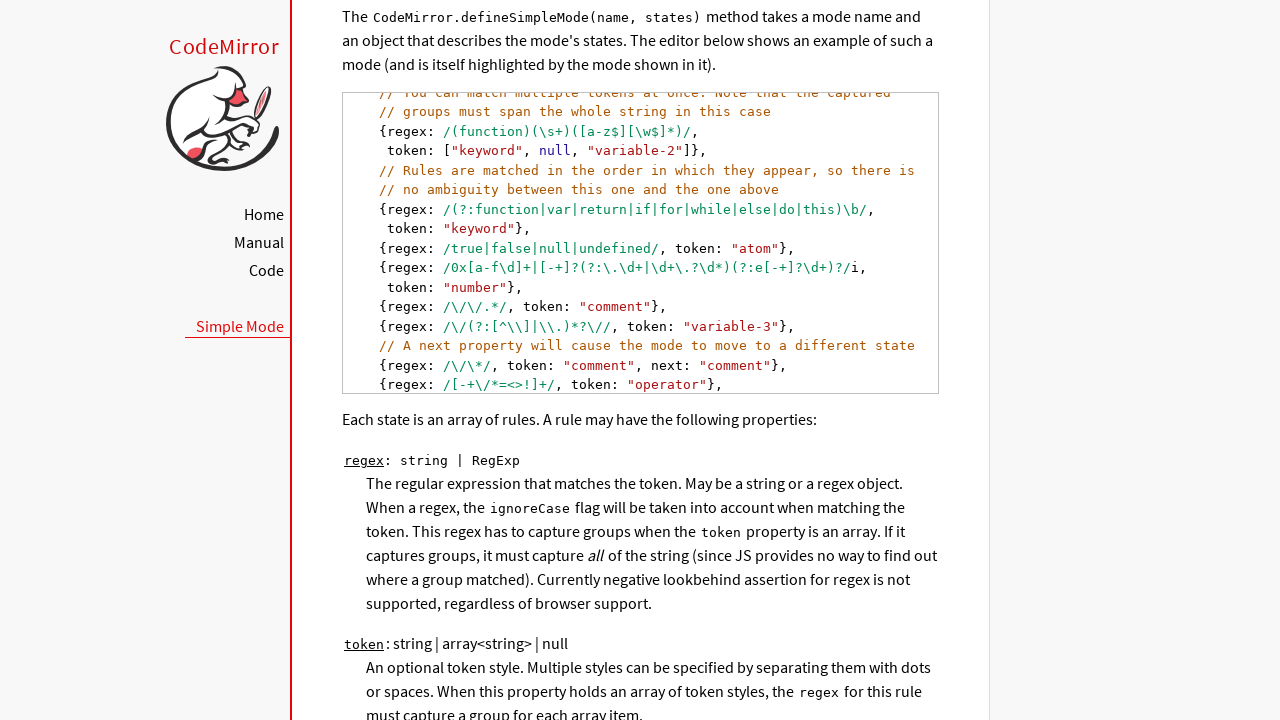